Tests the search functionality on a practice e-commerce site by searching for "ber", verifying products are displayed, clicking the search button, and confirming the search results remain consistent.

Starting URL: https://rahulshettyacademy.com/seleniumPractise/#/

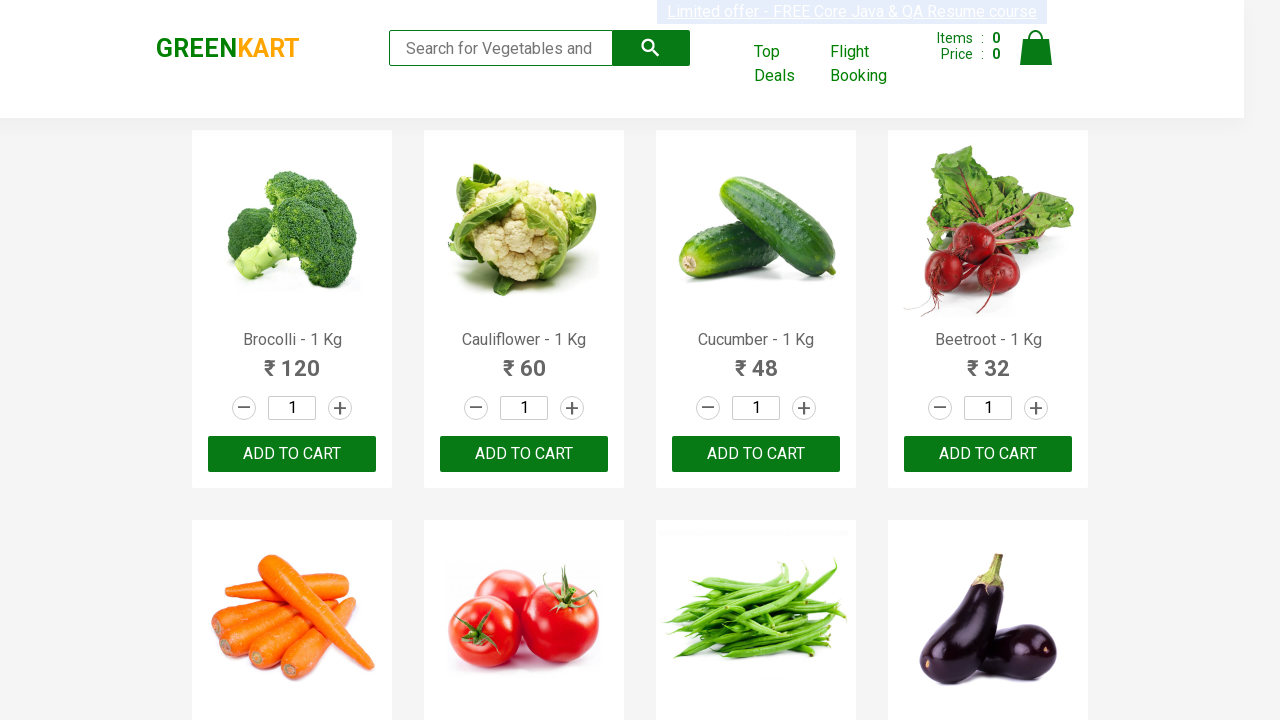

Filled search input with 'ber' on input[type='search']
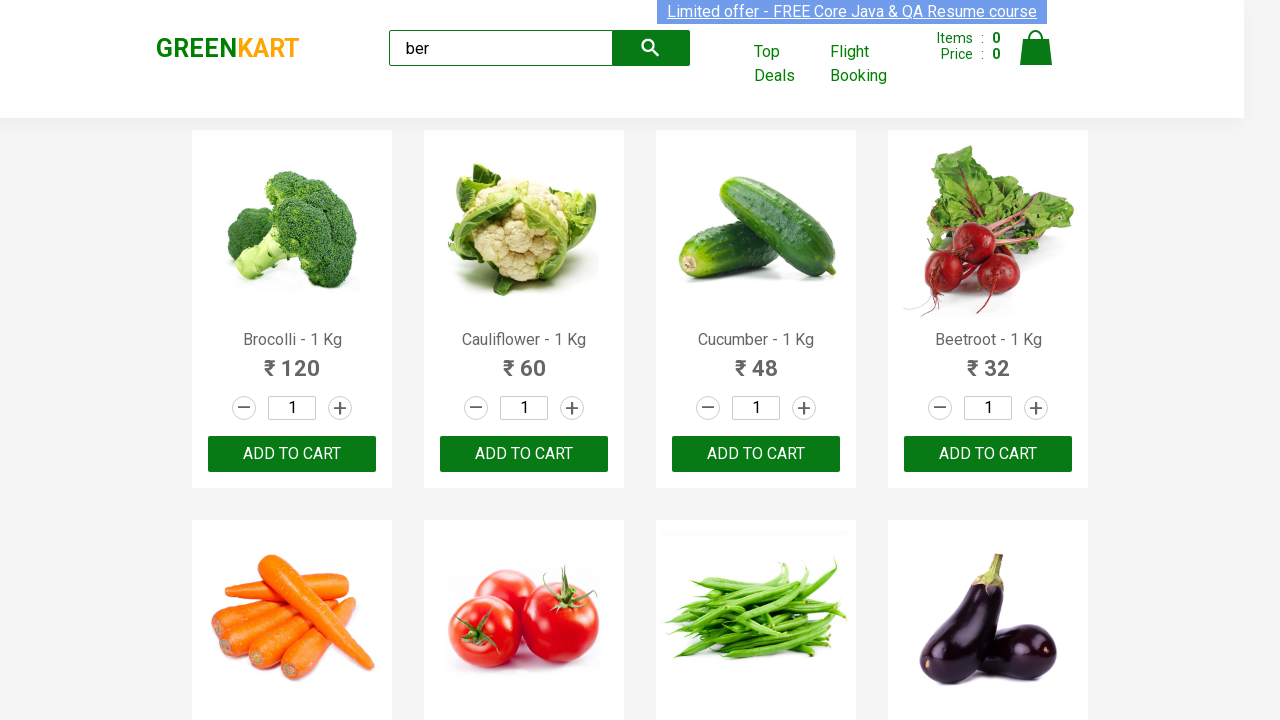

Waited 2 seconds for search results to filter
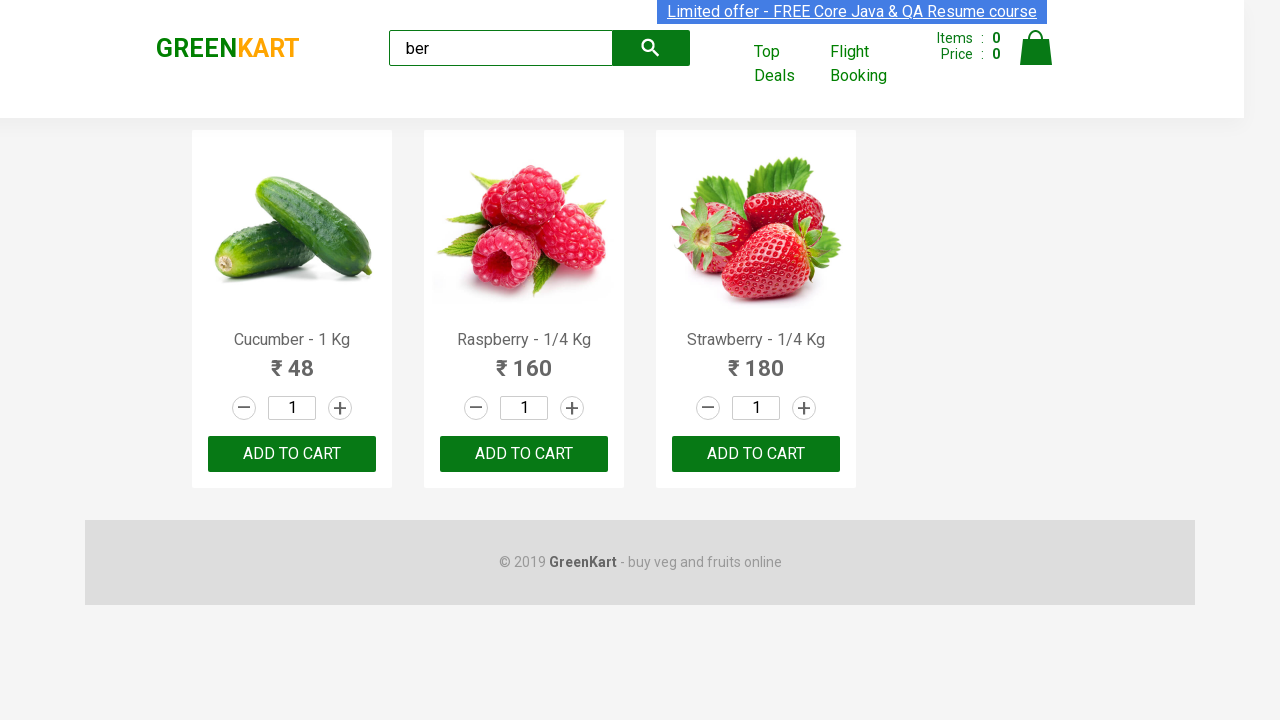

Product headers are now visible
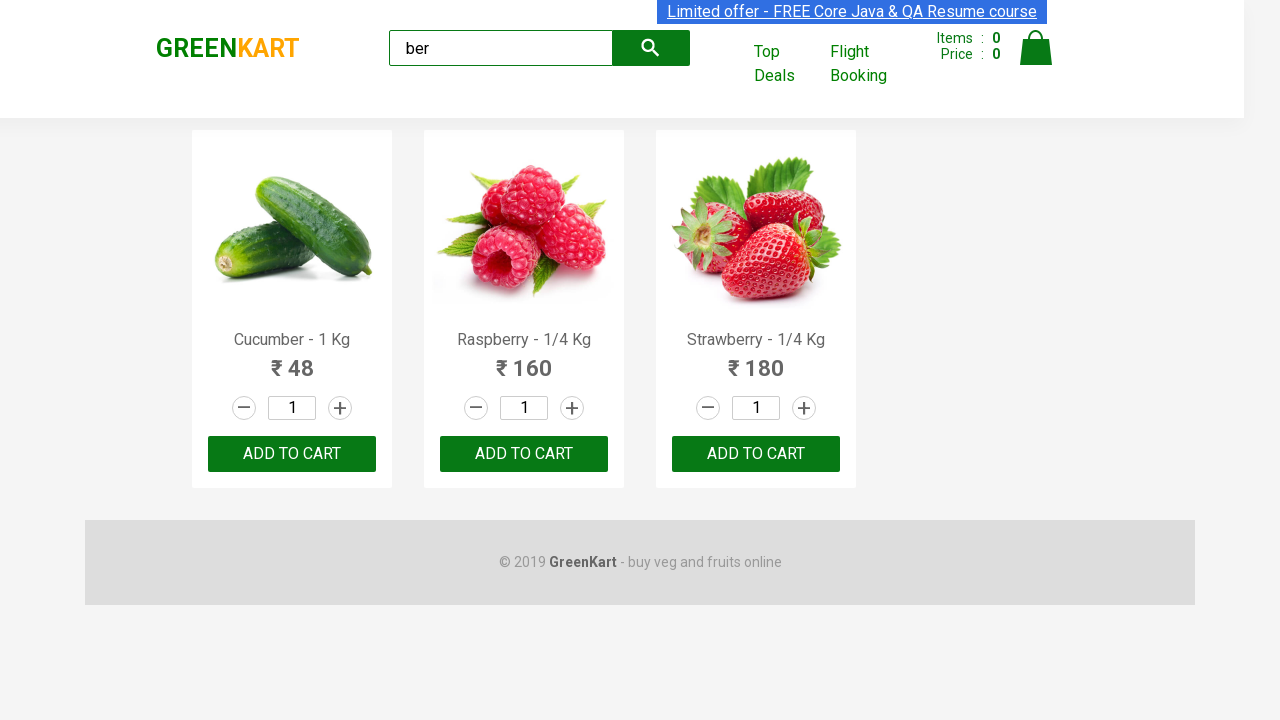

Captured initial product list with 3 items
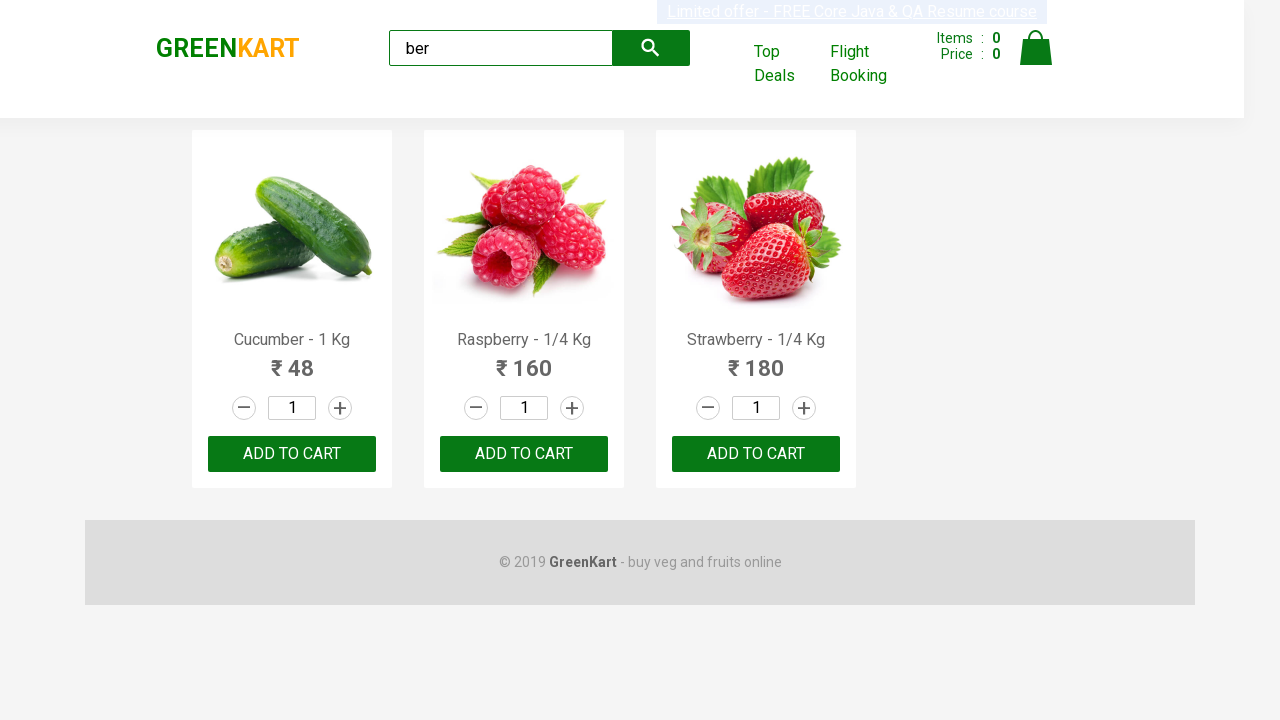

Clicked the search button at (651, 48) on .search-button
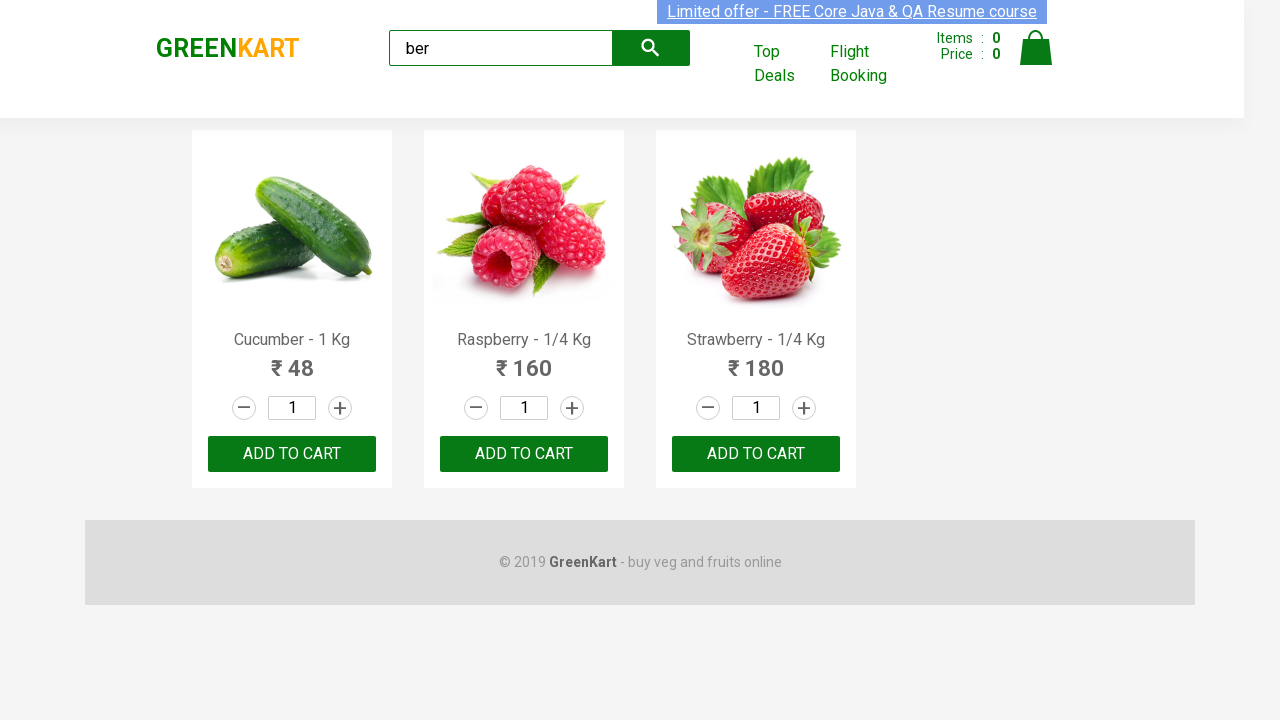

Product headers loaded after search button click
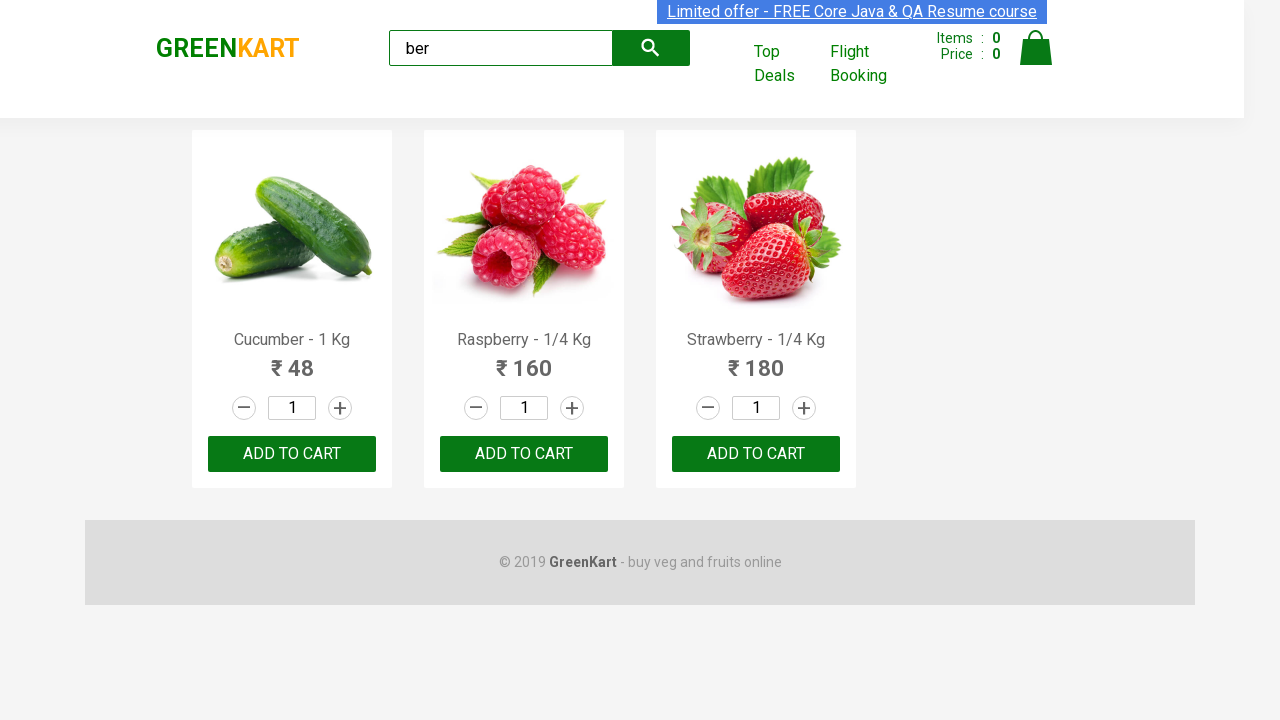

Captured final product list with 3 items
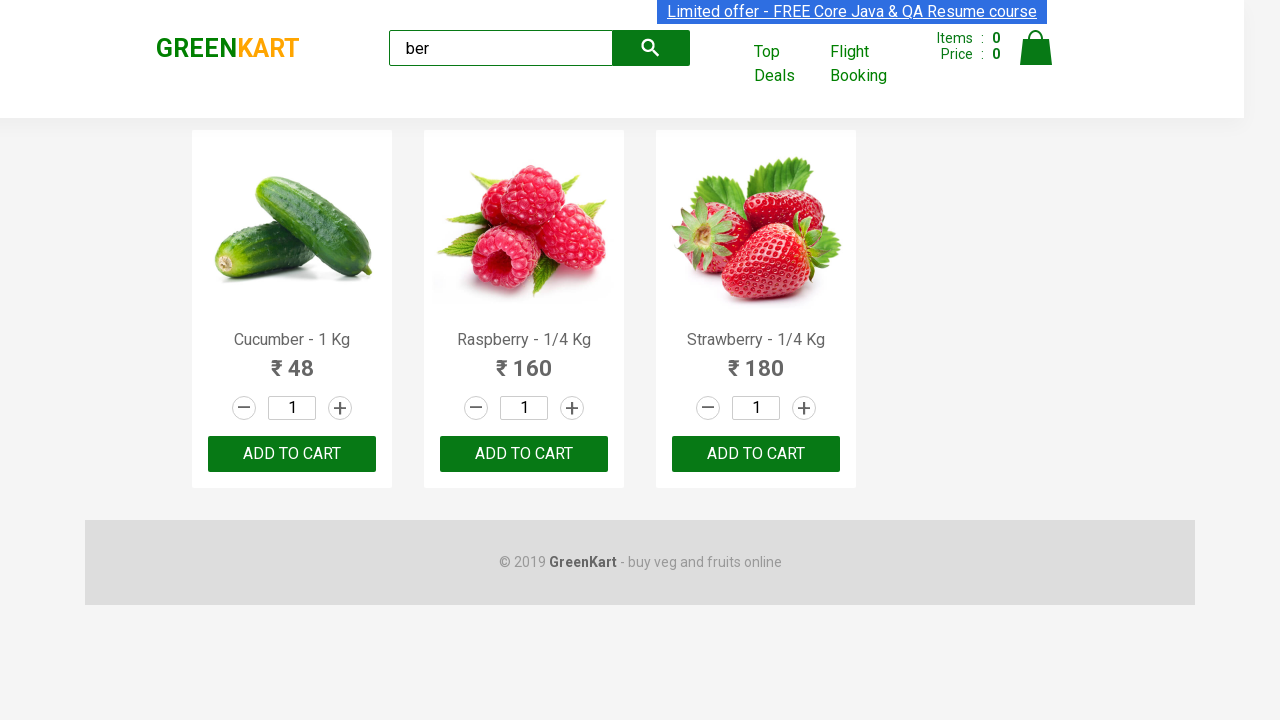

Verified that initial and final product lists match
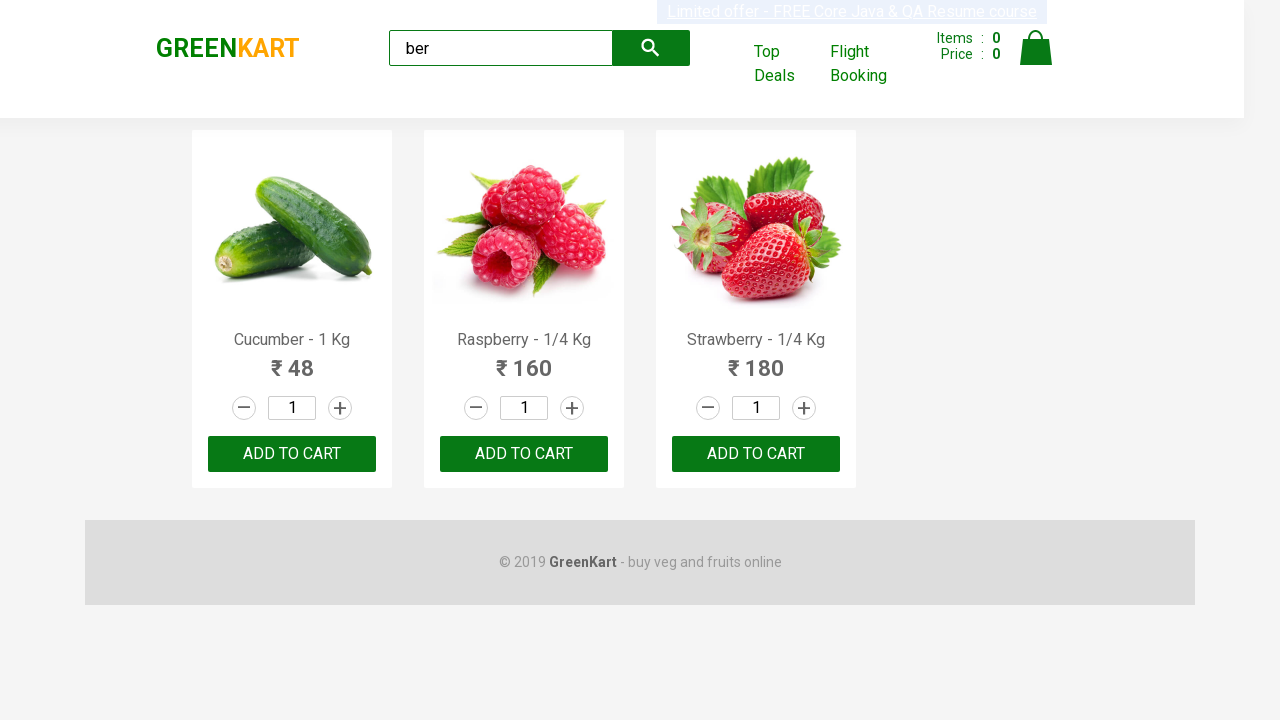

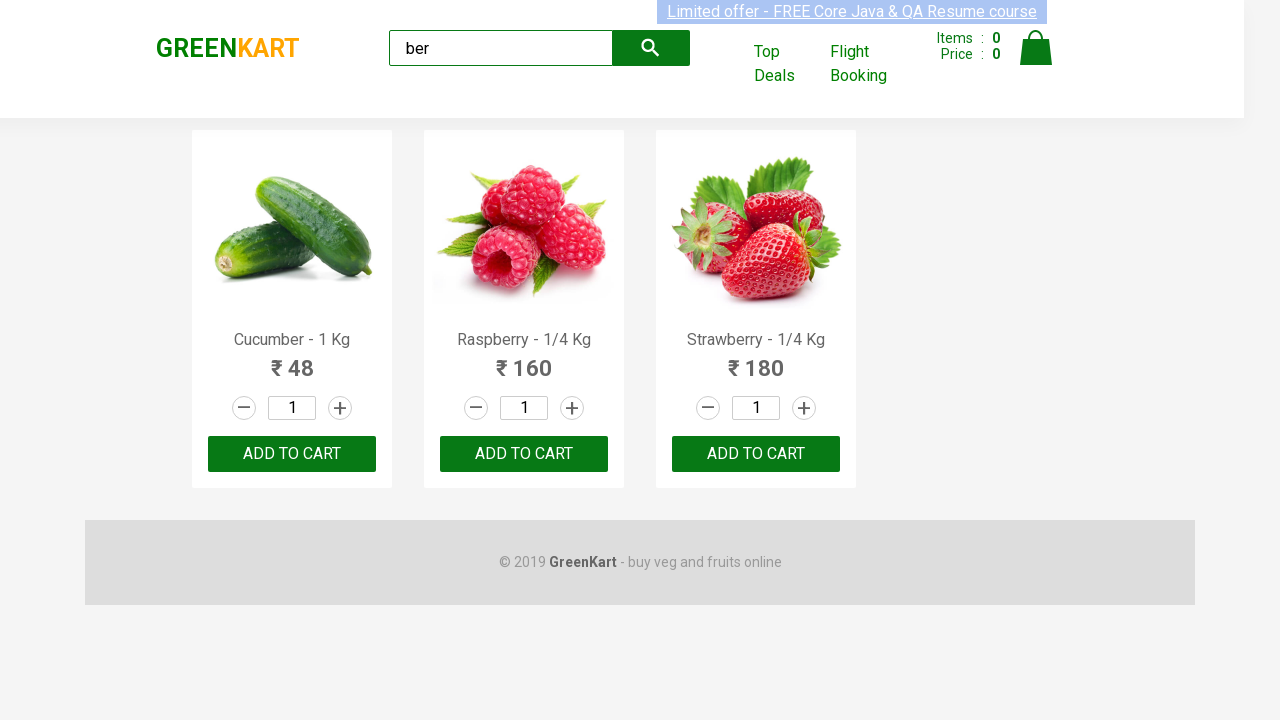